Tests radio button functionality by iterating through a group of radio buttons and clicking each one to verify selection behavior

Starting URL: http://echoecho.com/htmlforms10.htm

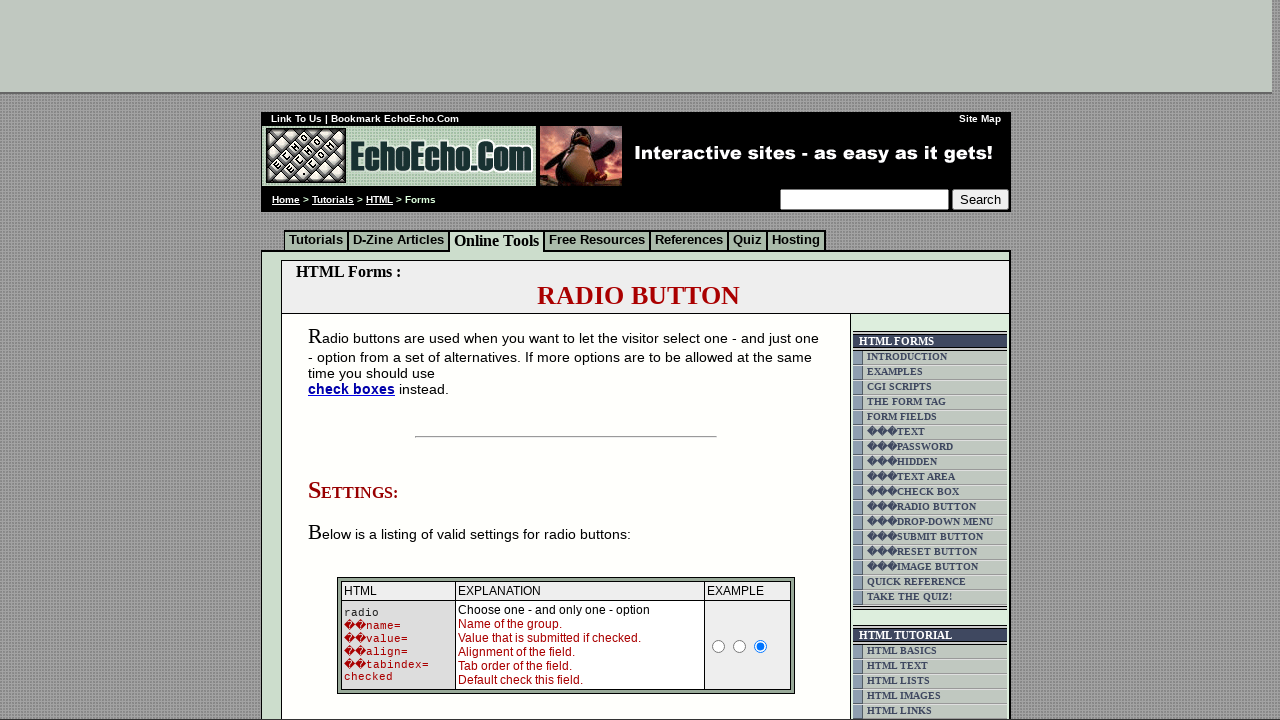

Located all radio buttons in group1
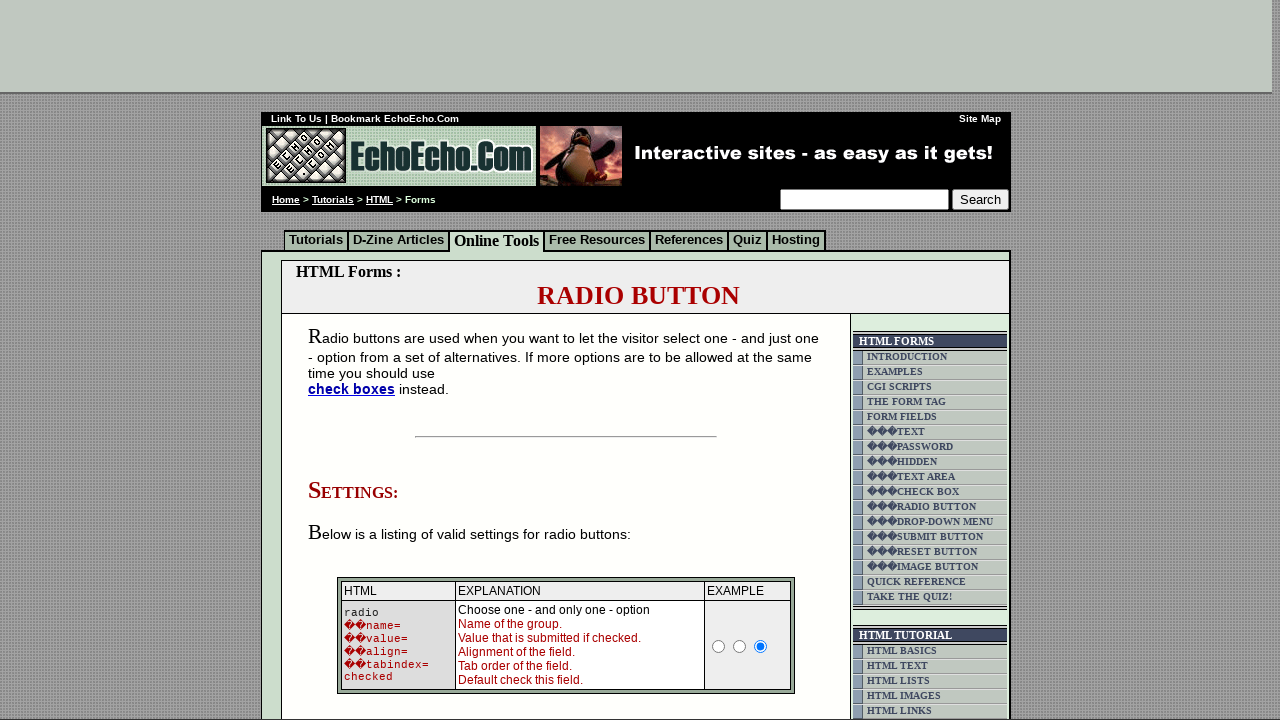

Retrieved count of radio buttons: 3
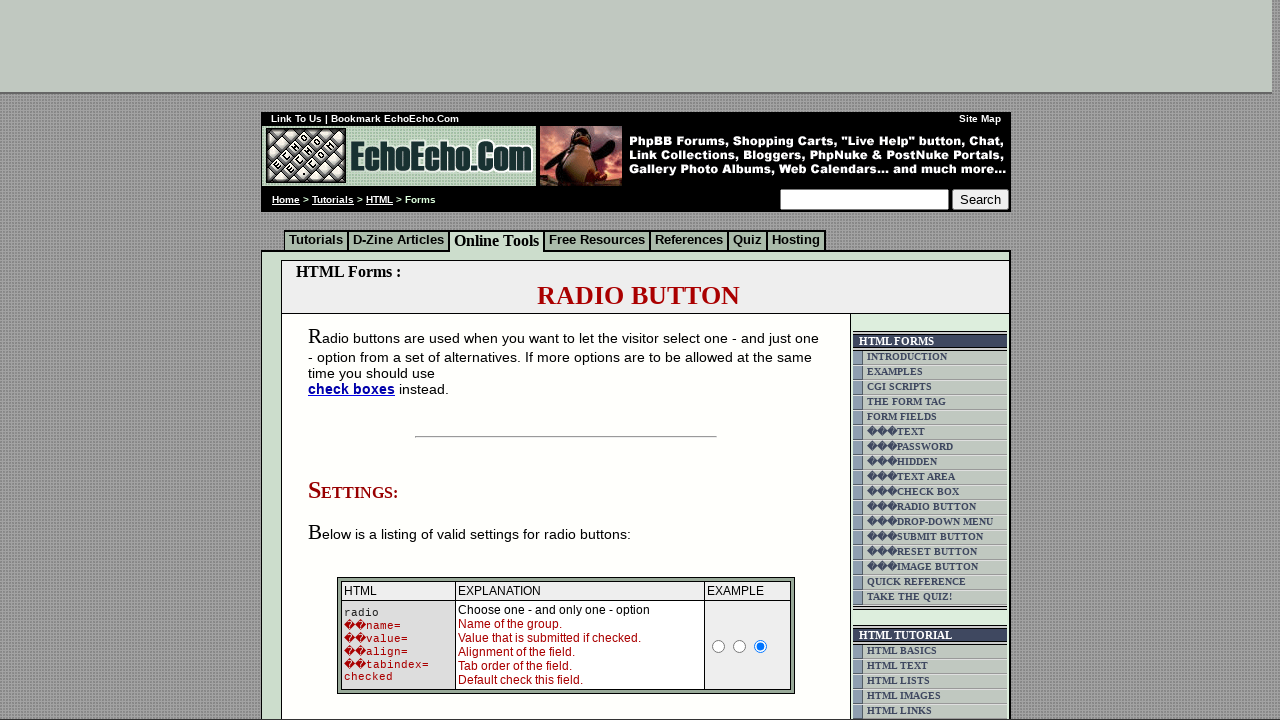

Clicked radio button 1 of 3 at (356, 360) on input[name='group1'] >> nth=0
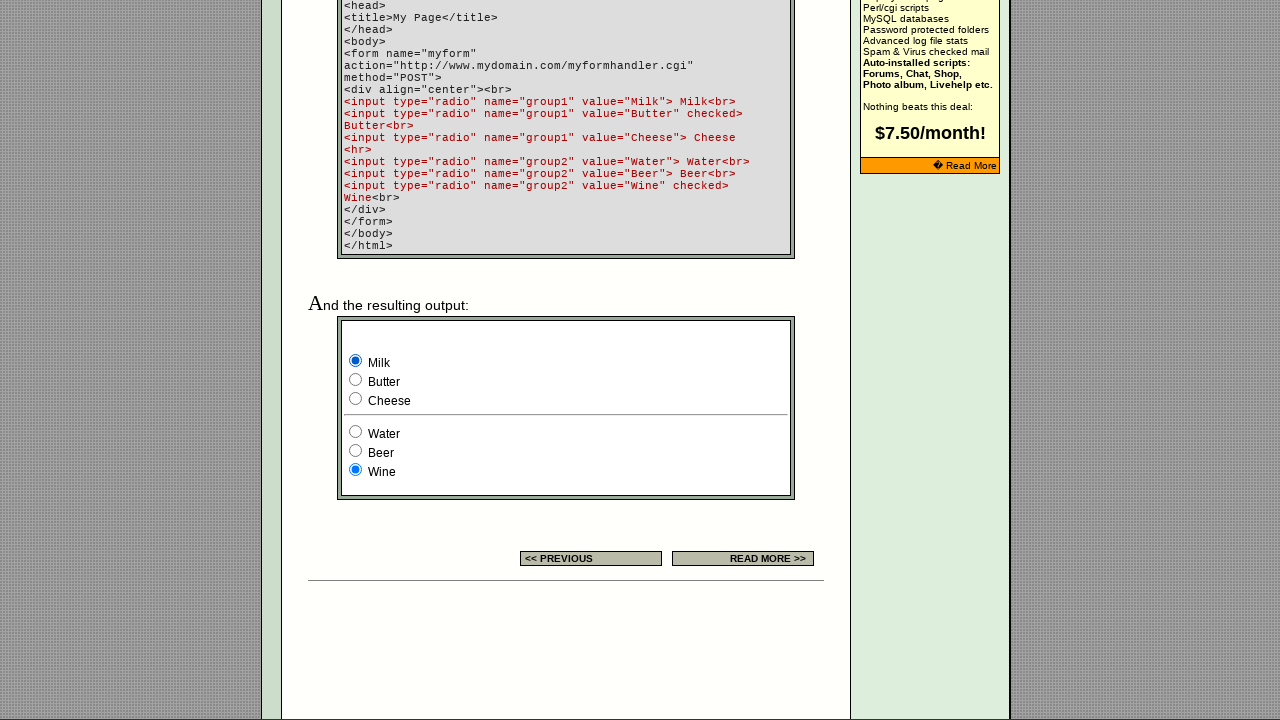

Waited 500ms for radio button 1 selection to register
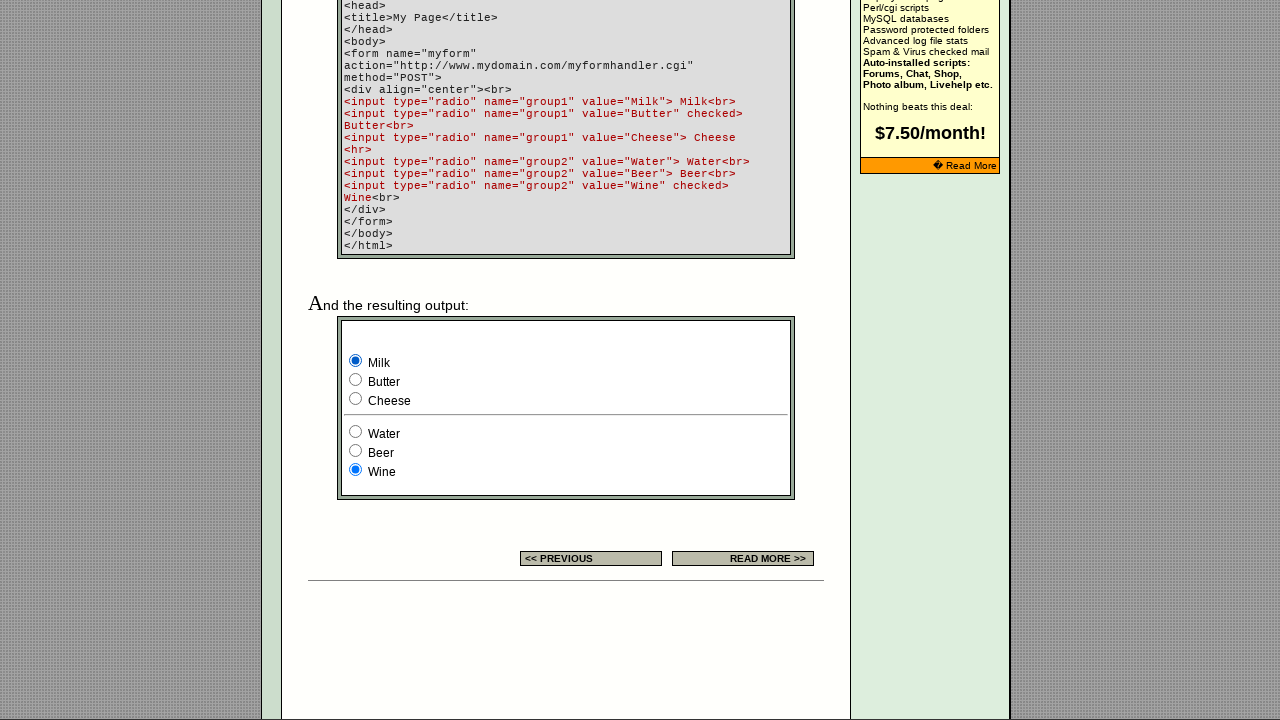

Clicked radio button 2 of 3 at (356, 380) on input[name='group1'] >> nth=1
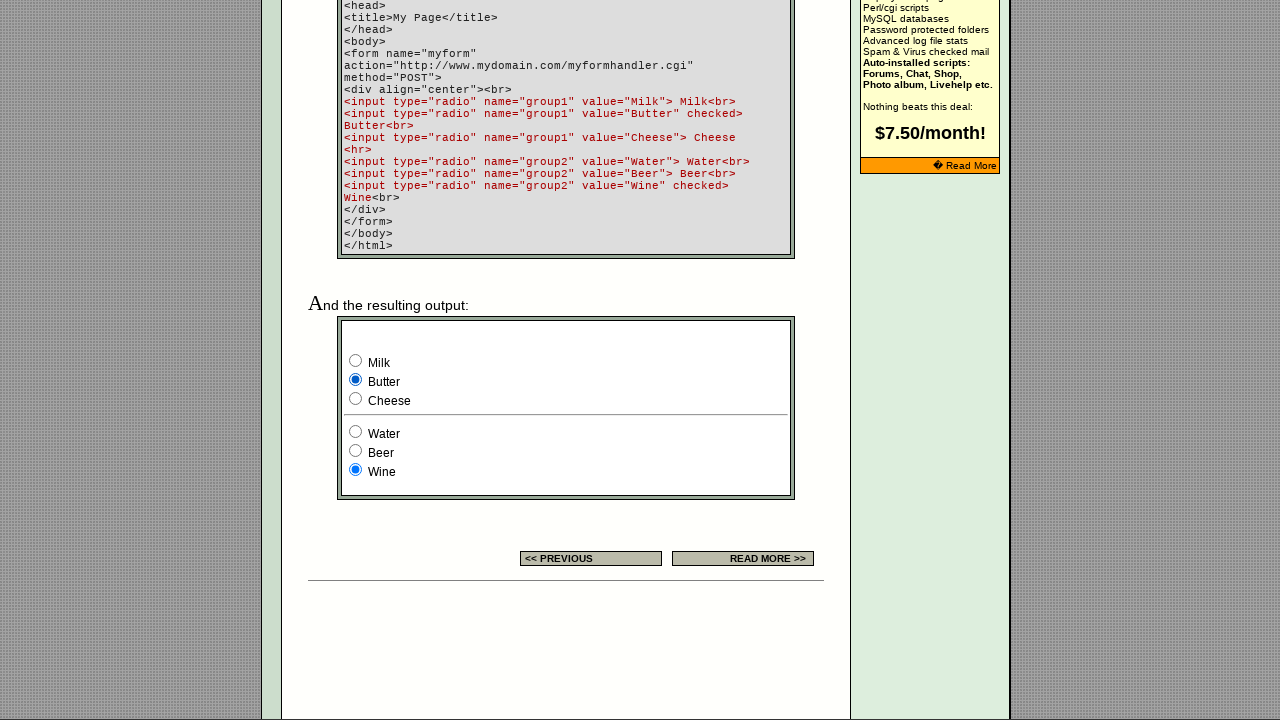

Waited 500ms for radio button 2 selection to register
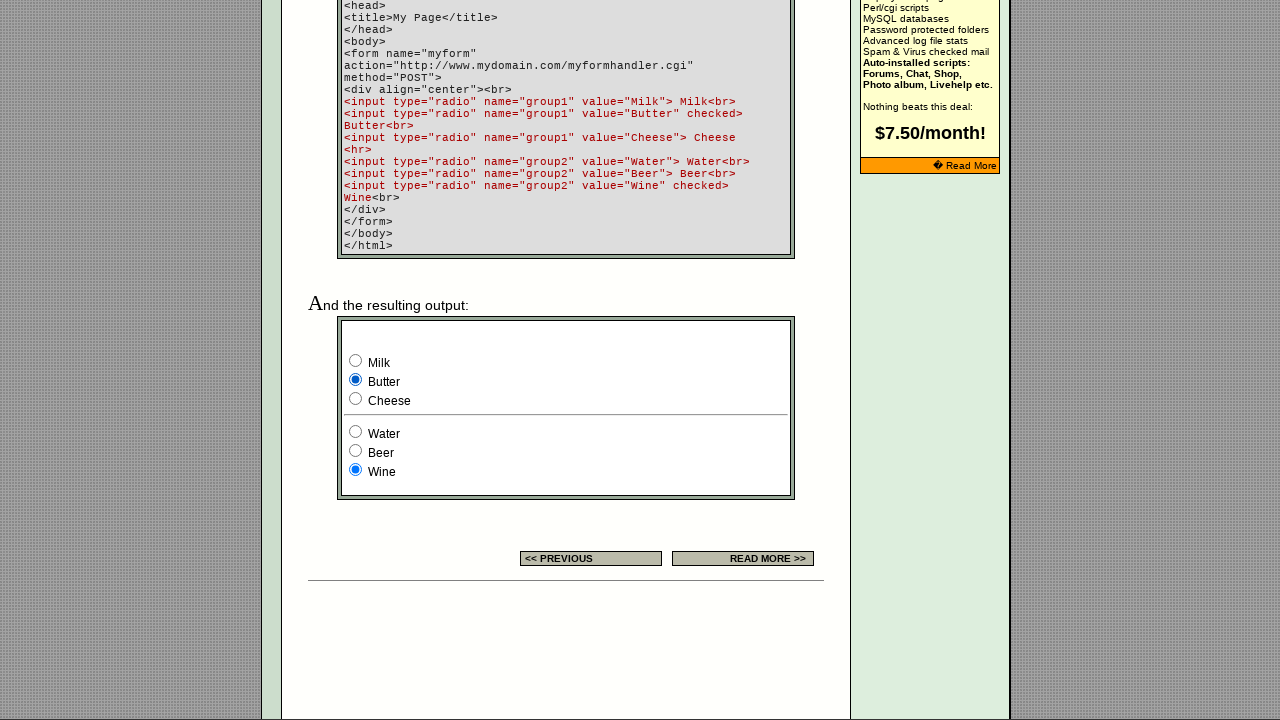

Clicked radio button 3 of 3 at (356, 398) on input[name='group1'] >> nth=2
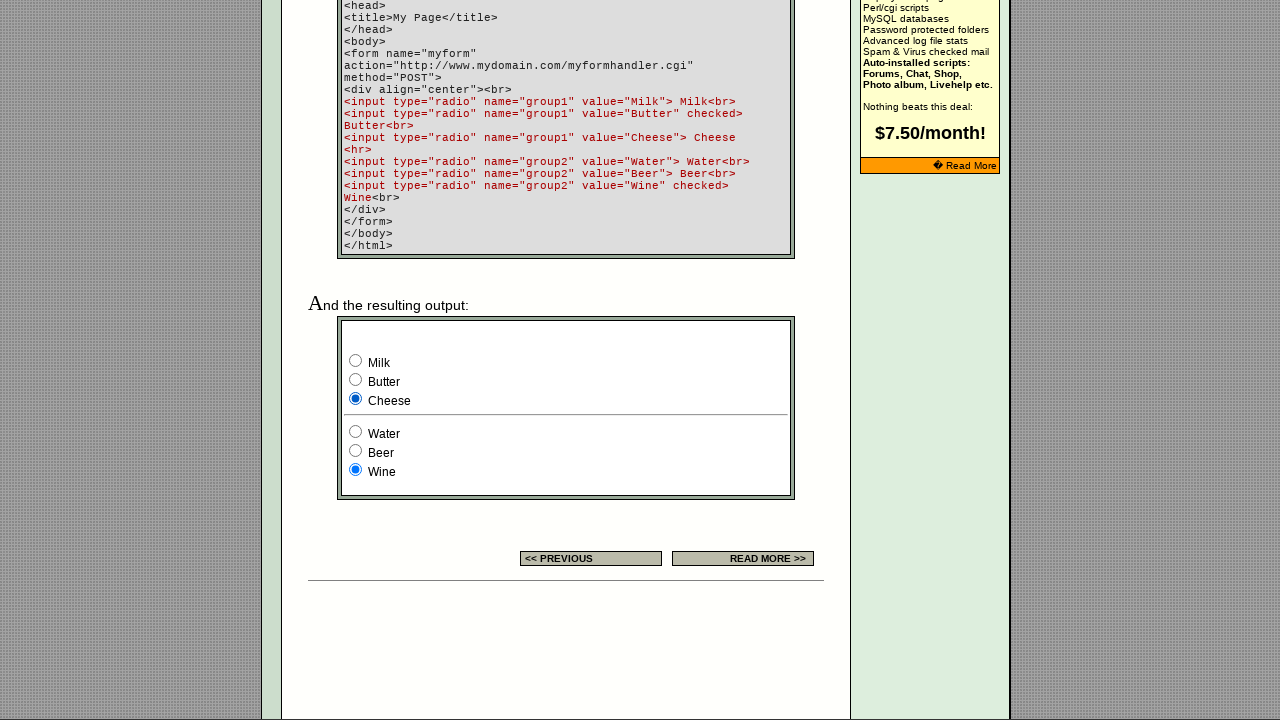

Waited 500ms for radio button 3 selection to register
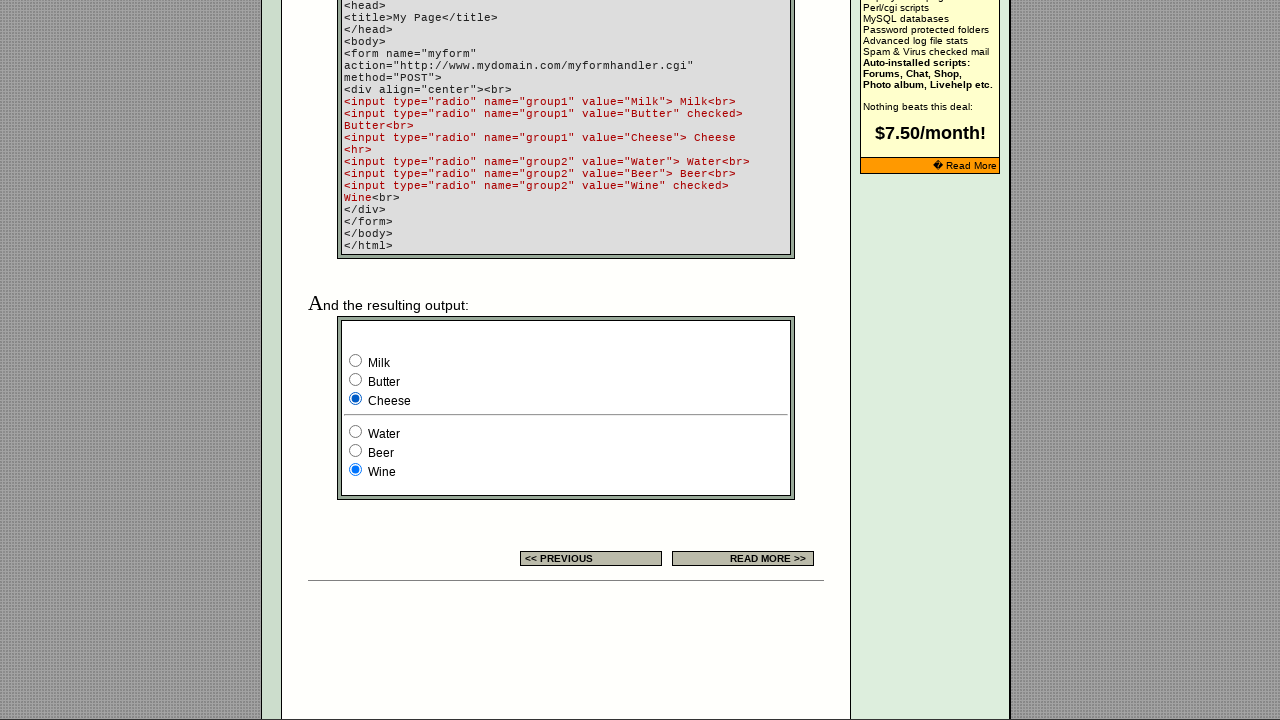

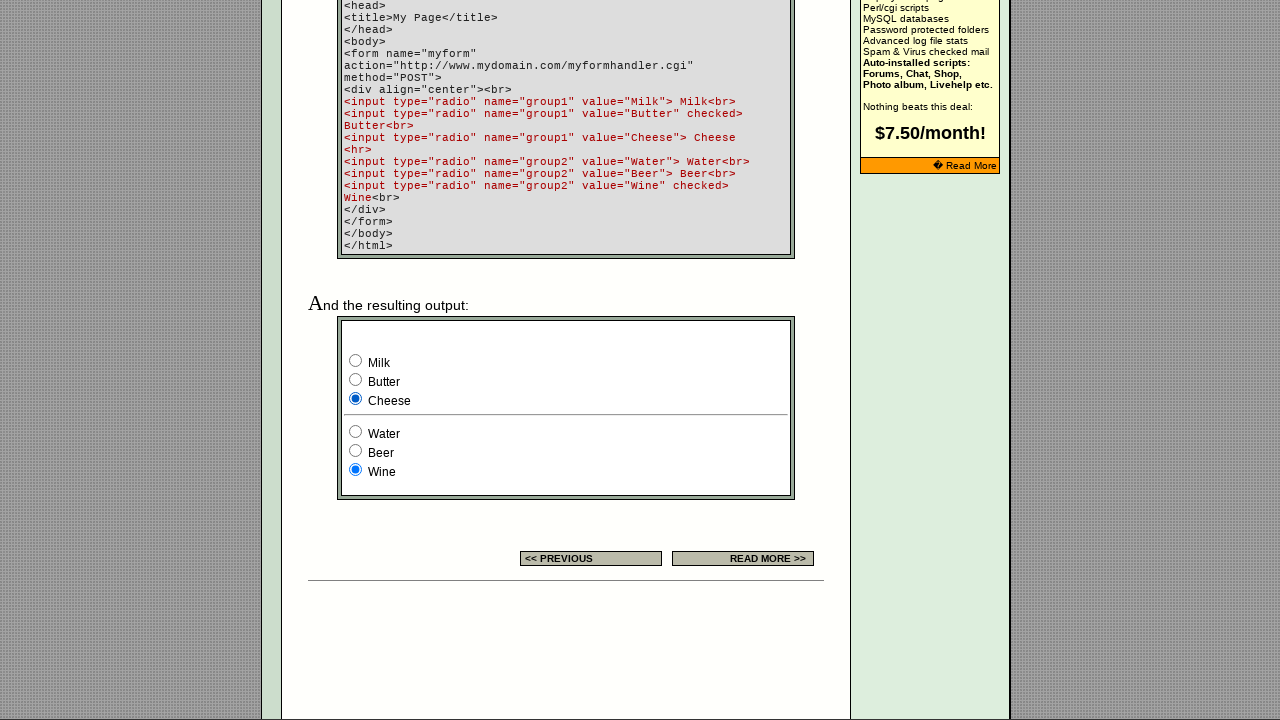